Tests the Challenging DOM page by verifying that button IDs change after clicking the red button

Starting URL: https://the-internet.herokuapp.com/

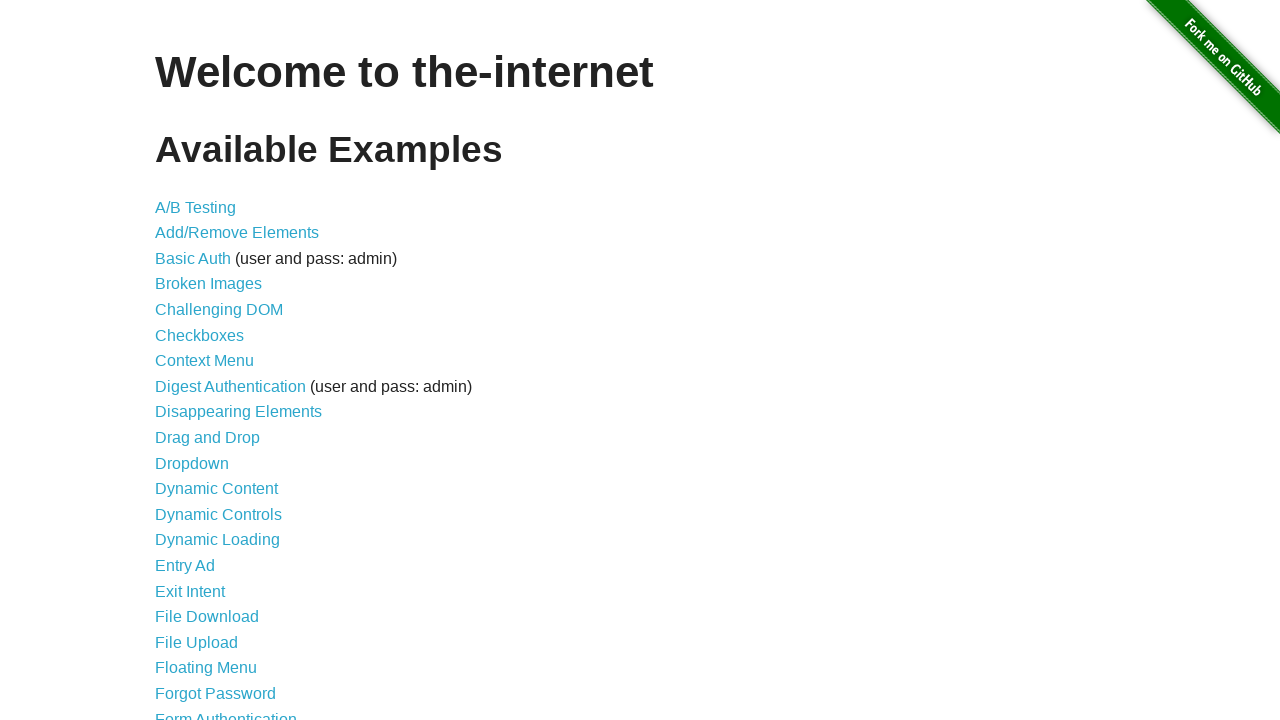

Clicked on Challenging DOM link at (219, 310) on xpath=//a[contains(text(),'Challenging DOM')]
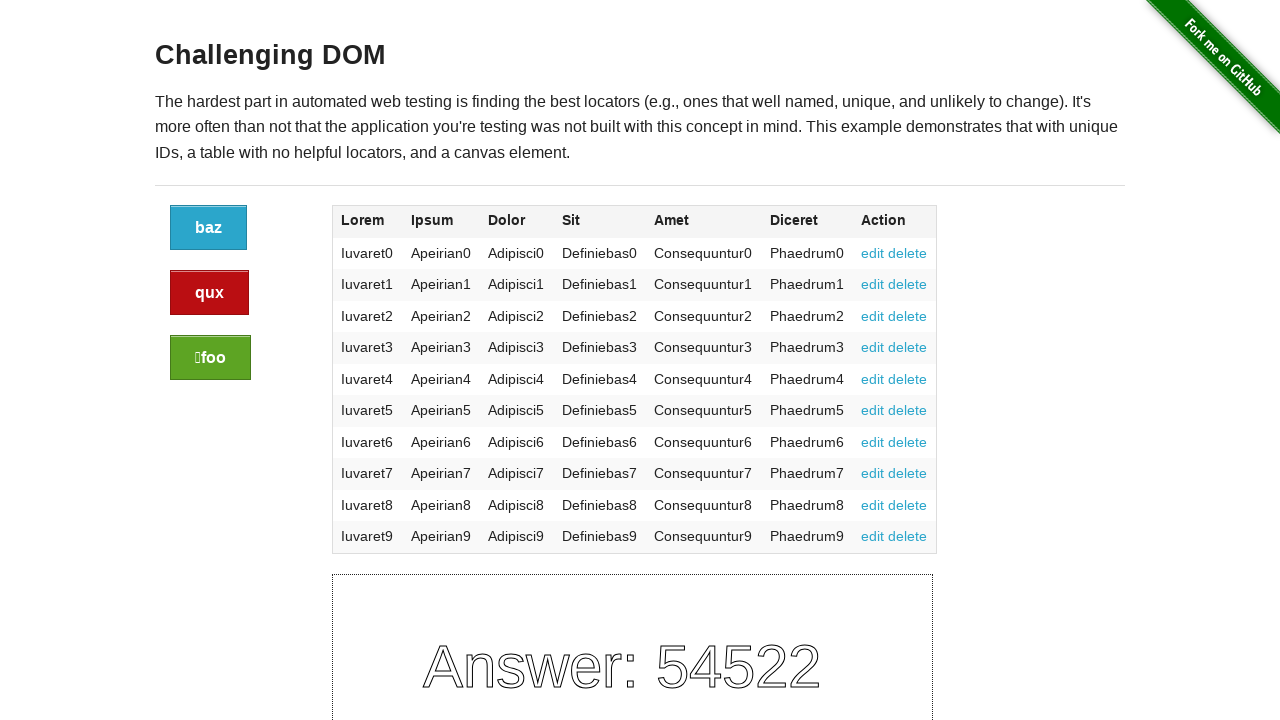

Located blue button element
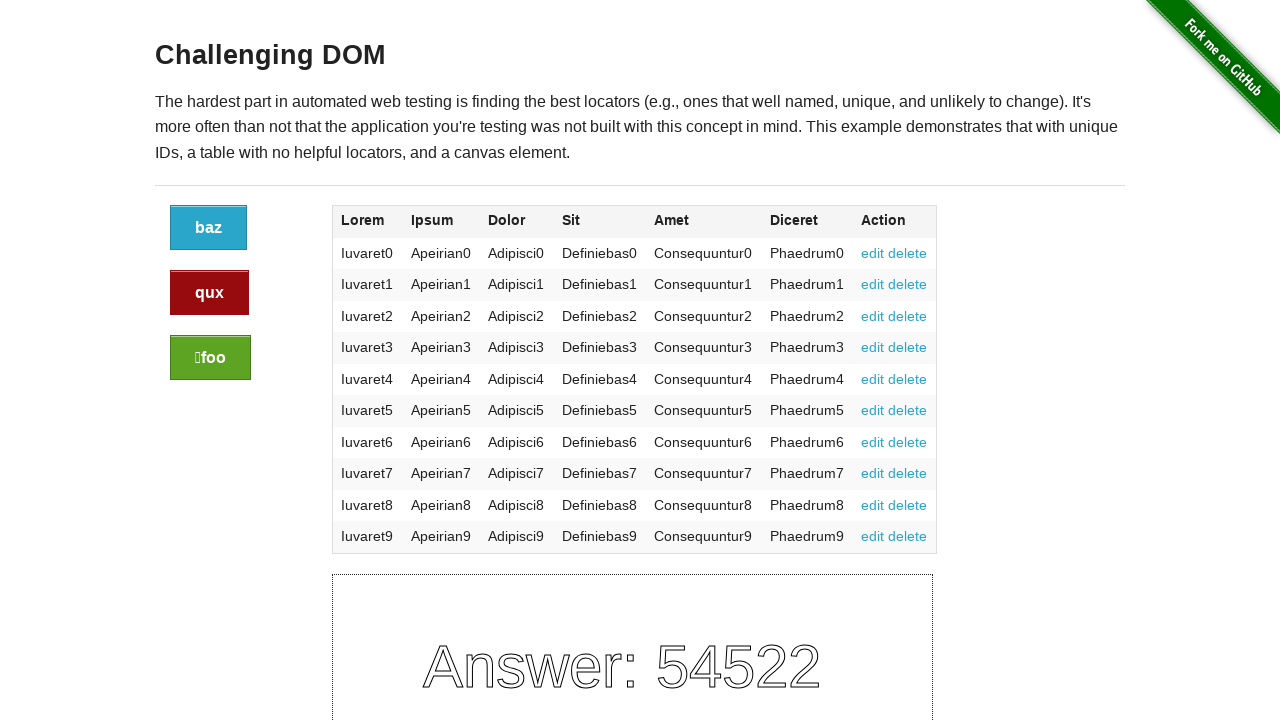

Located red button element
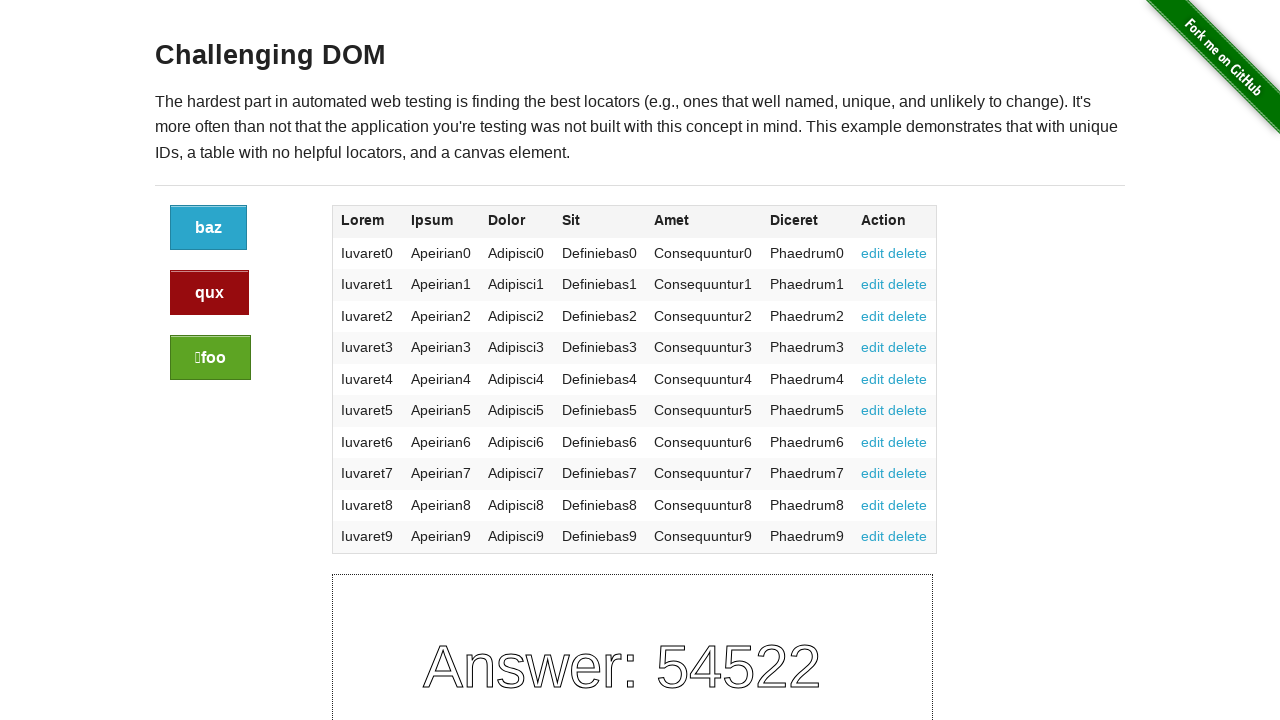

Located green button element
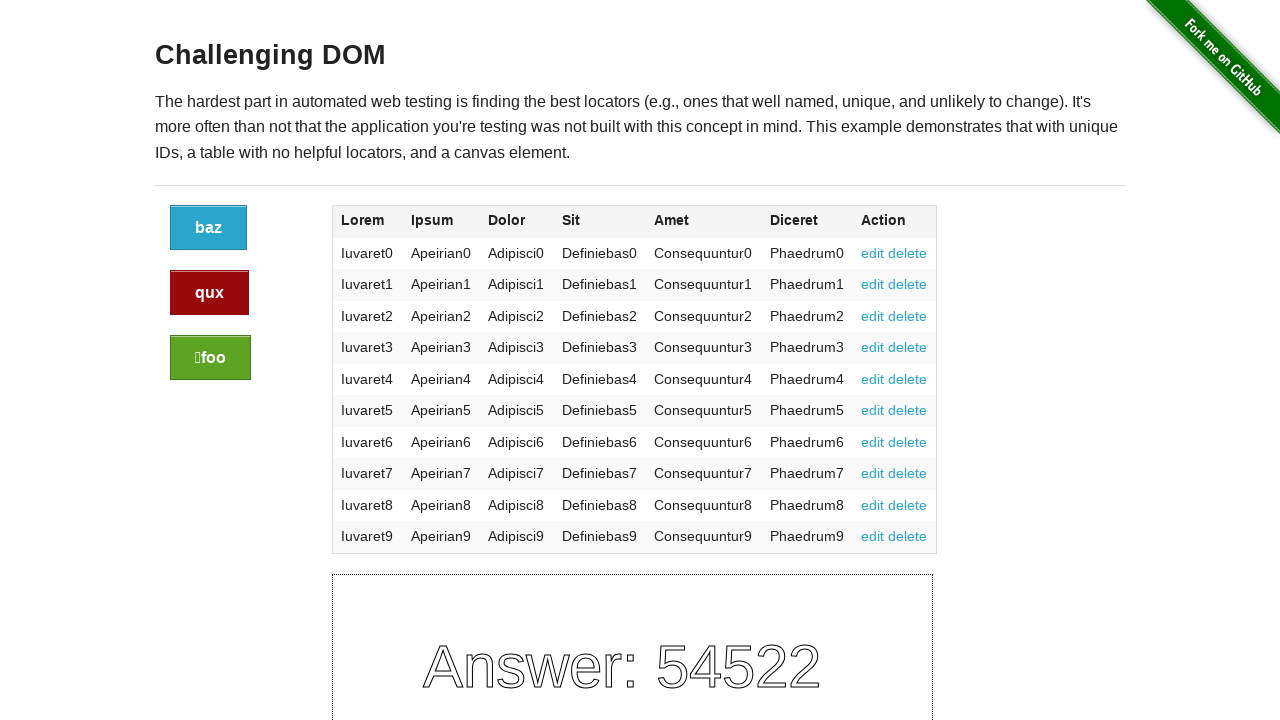

Retrieved blue button initial ID: 008800e0-f46c-013e-131c-566d4a43c396
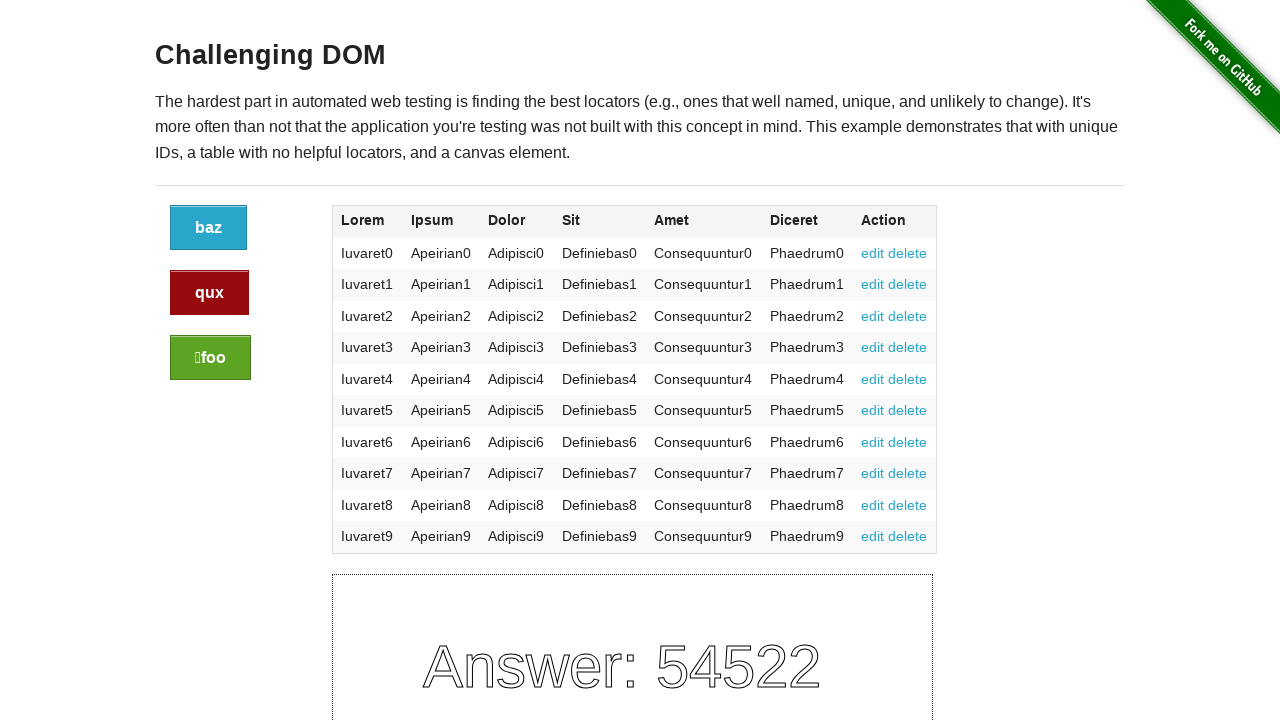

Retrieved red button initial ID: 00884190-f46c-013e-131d-566d4a43c396
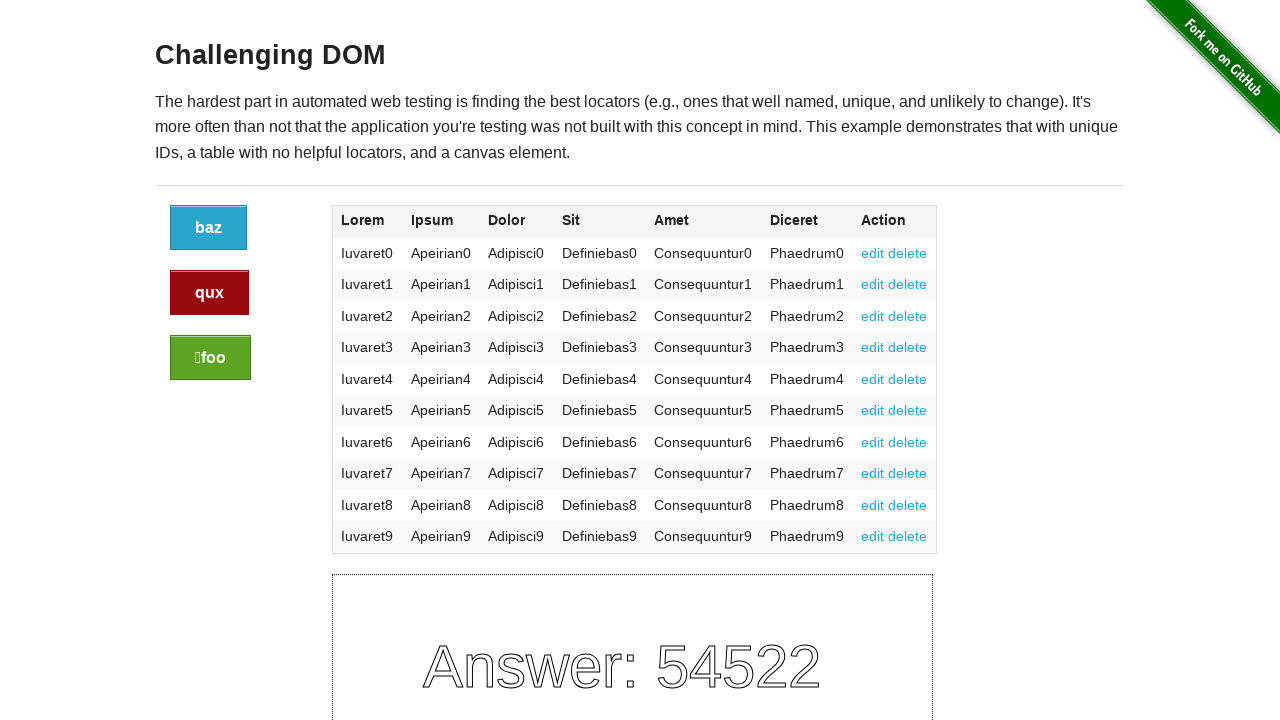

Retrieved green button initial ID: 00885e50-f46c-013e-131e-566d4a43c396
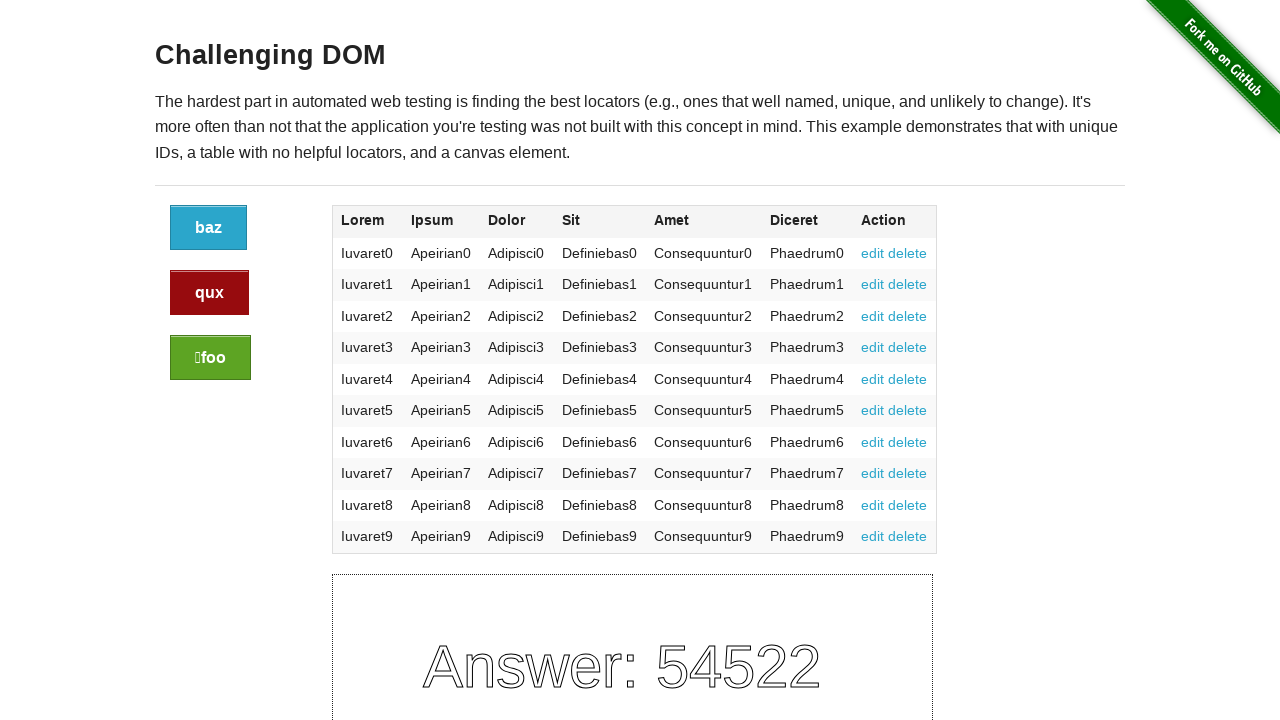

Clicked the red button at (210, 293) on xpath=//*[@class='button alert']
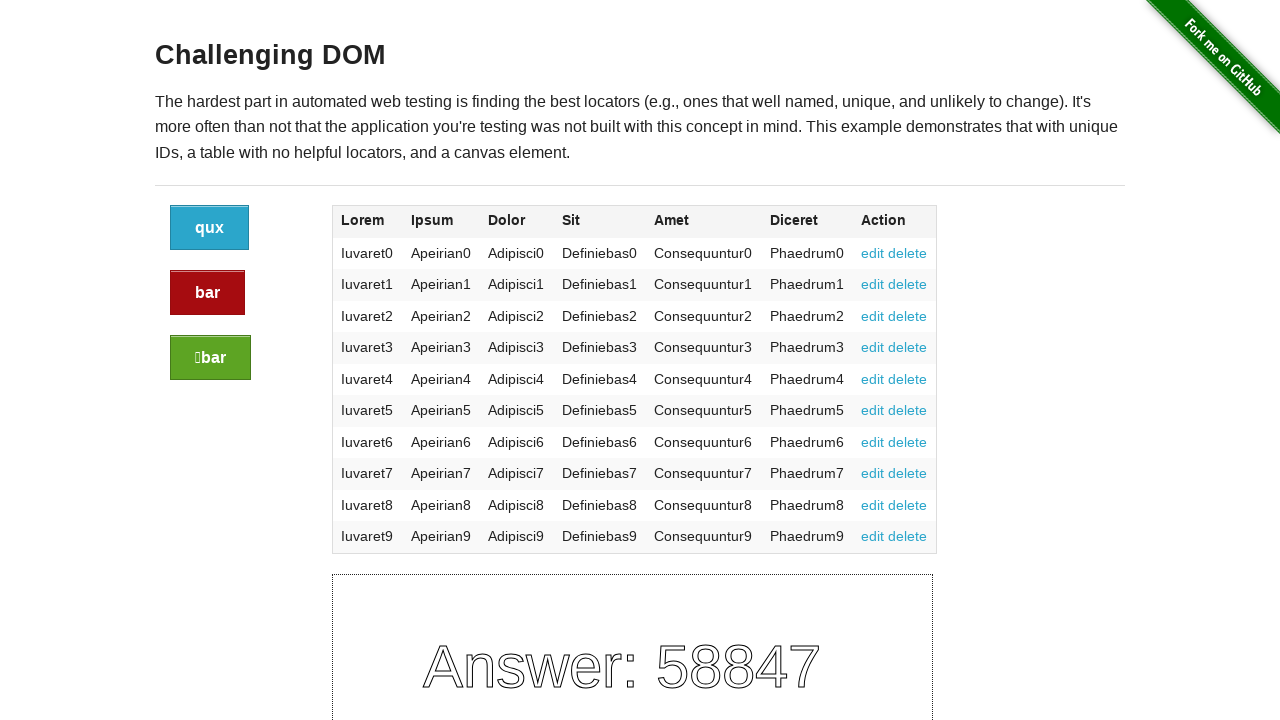

Retrieved blue button ID after click: 015db030-f46c-013e-1330-566d4a43c396
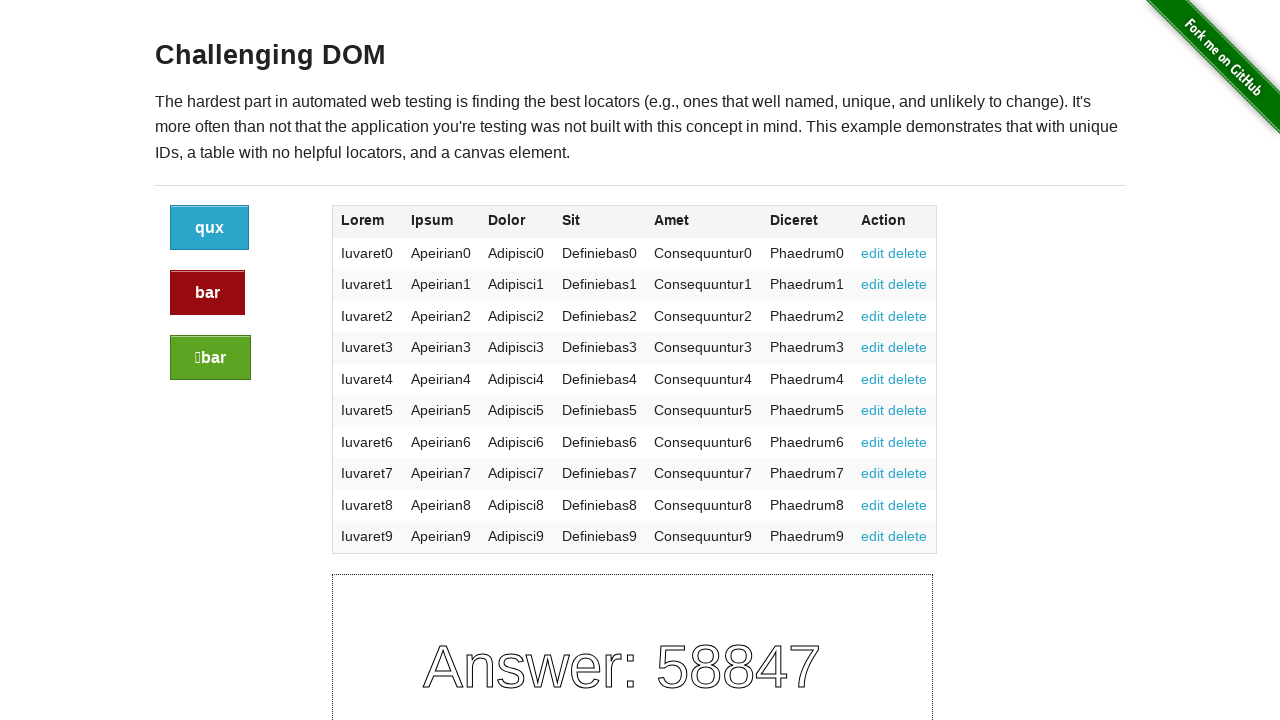

Retrieved red button ID after click: 015dd7a0-f46c-013e-1331-566d4a43c396
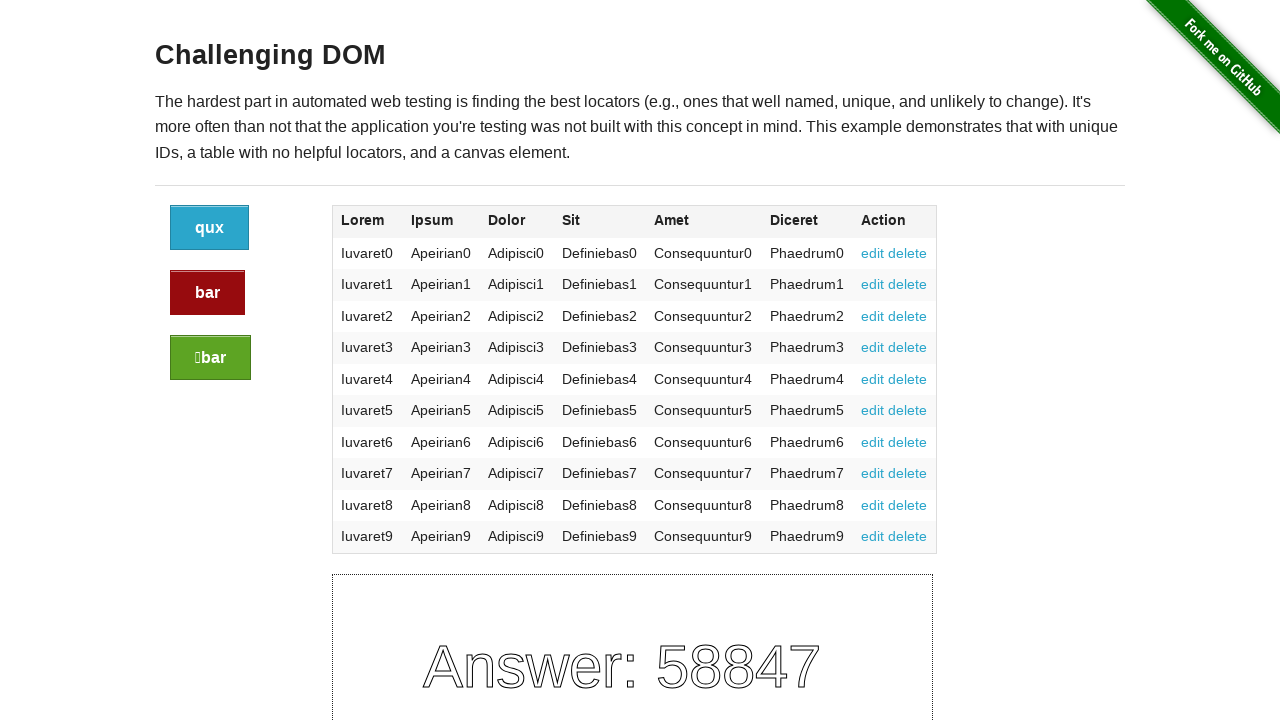

Retrieved green button ID after click: 015e0550-f46c-013e-1332-566d4a43c396
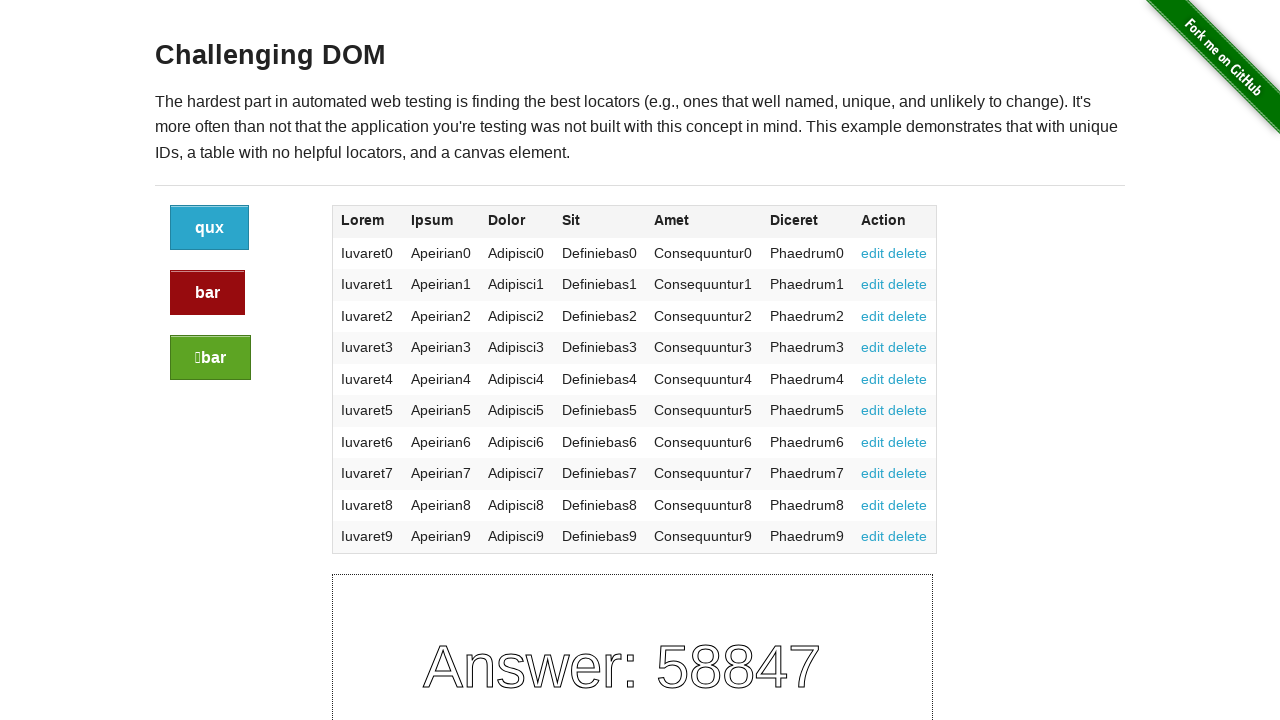

Verified blue button ID changed after red button click
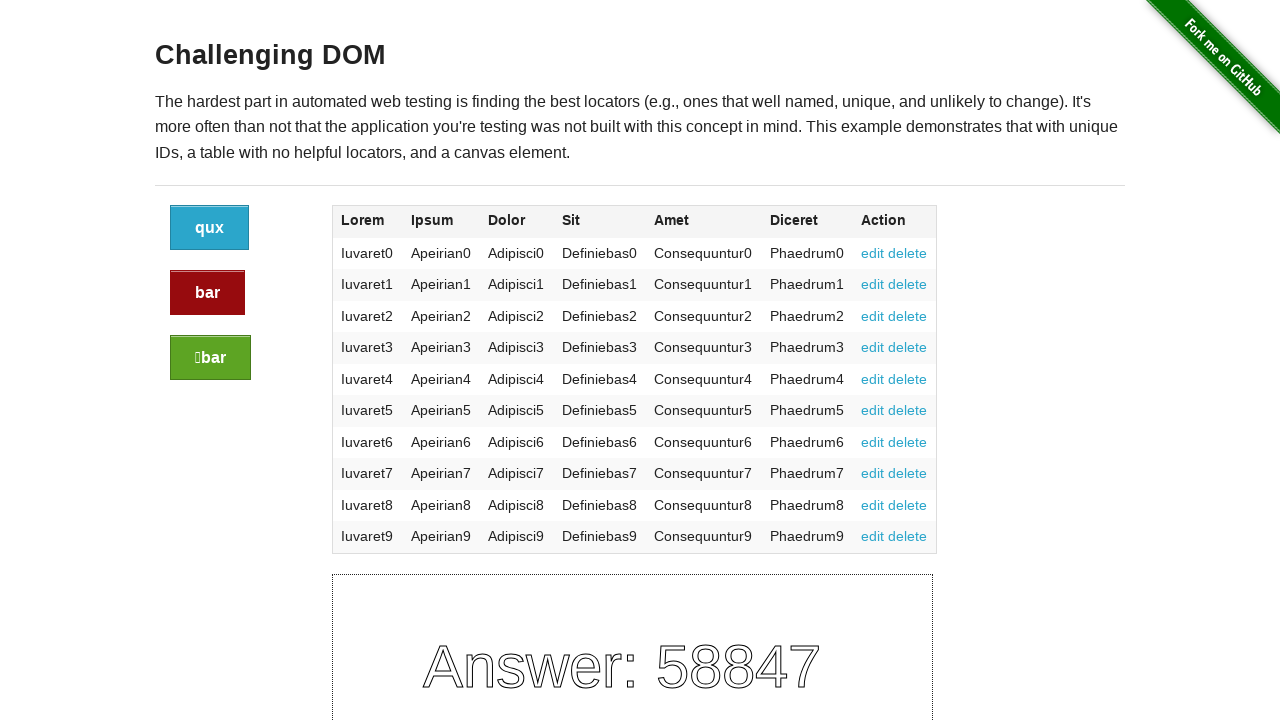

Verified red button ID changed after click
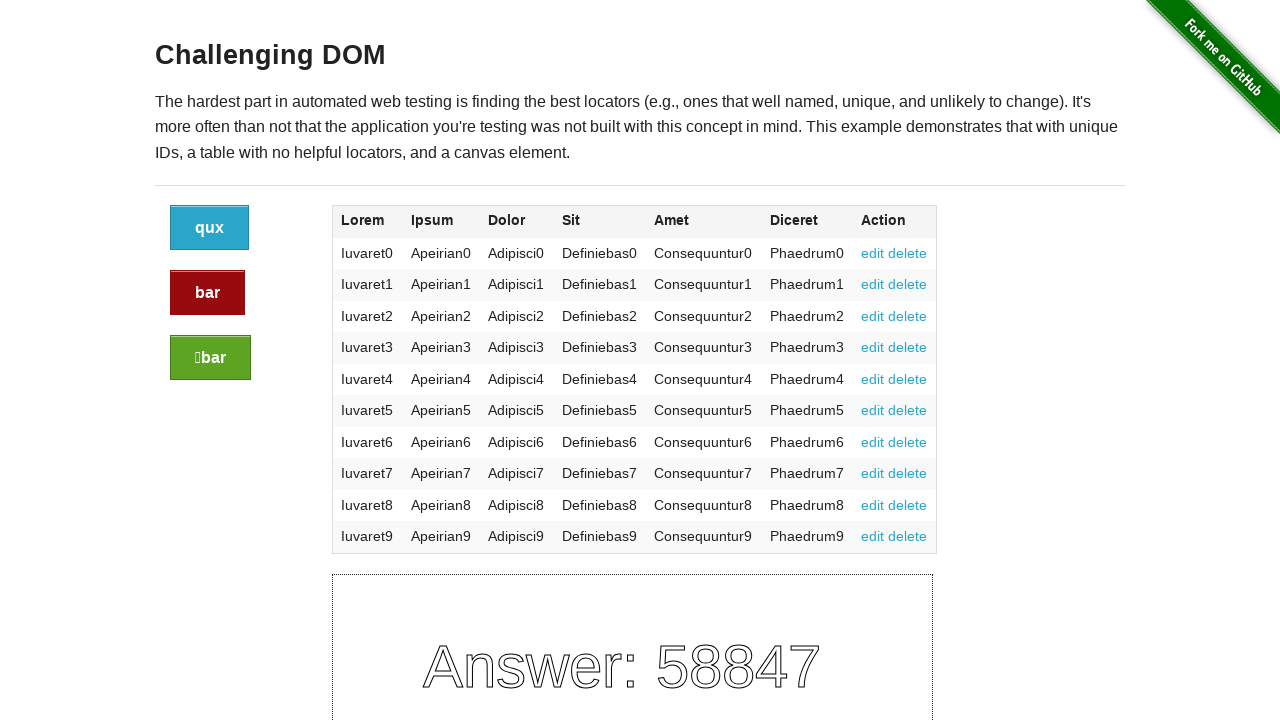

Verified green button ID changed after red button click
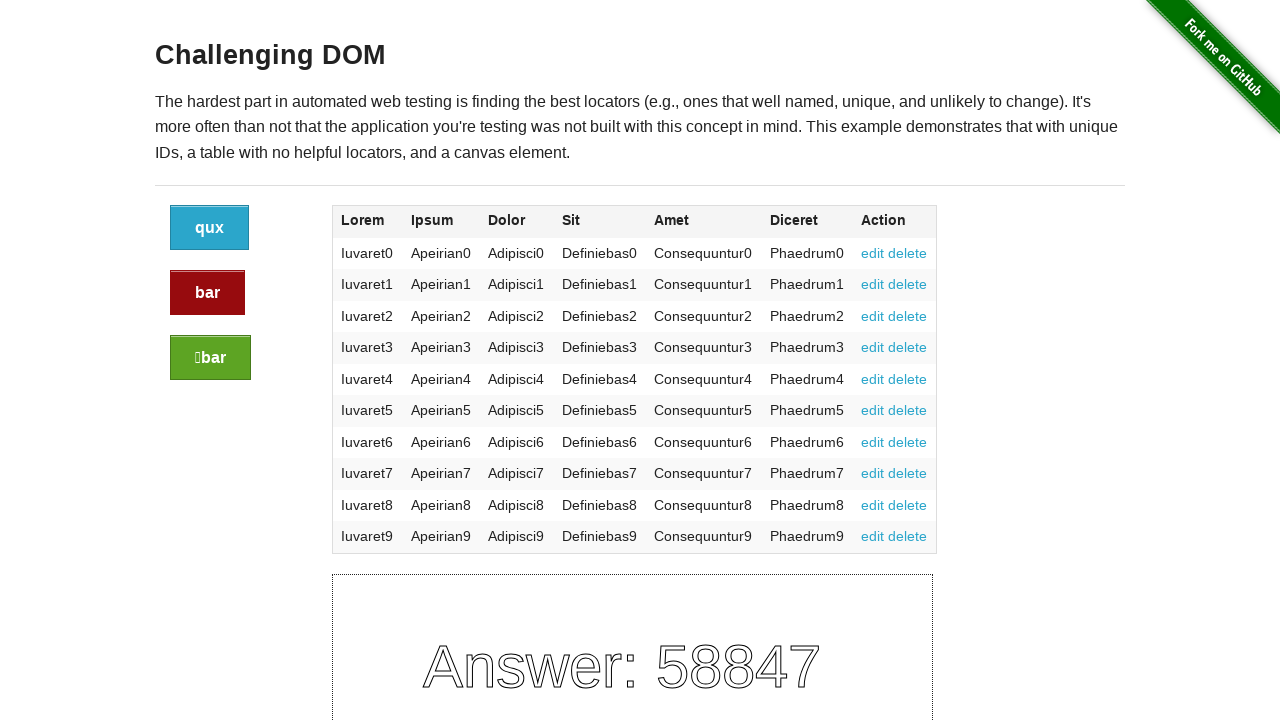

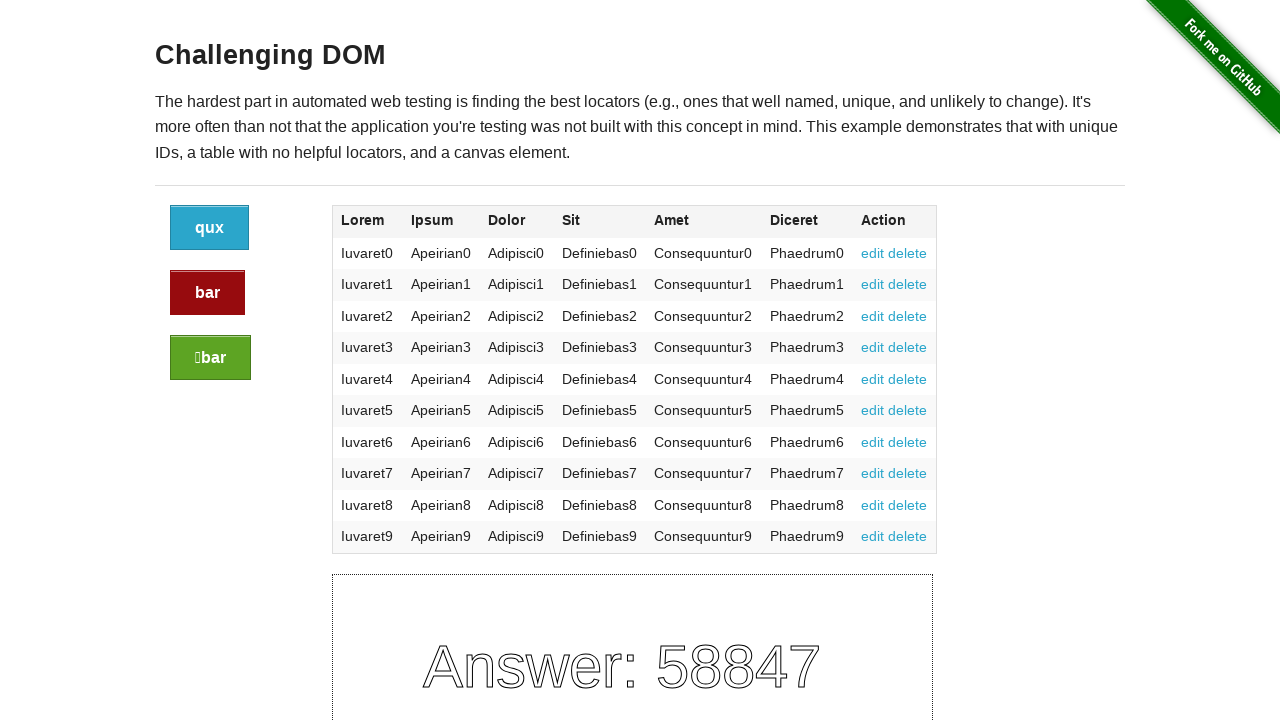